Tests checkbox interaction by finding all checkboxes on the page and clicking each one except the second checkbox in the list.

Starting URL: https://www.rahulshettyacademy.com/AutomationPractice/

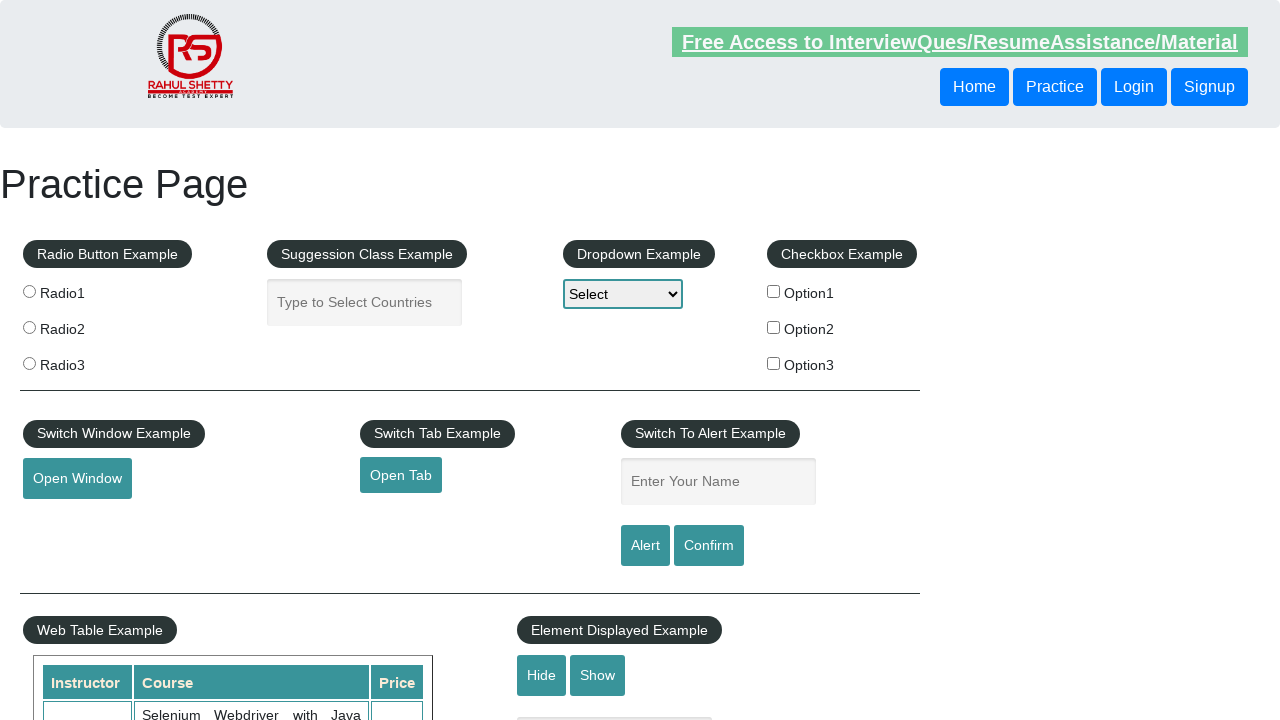

Waited for checkboxes to be present on the page
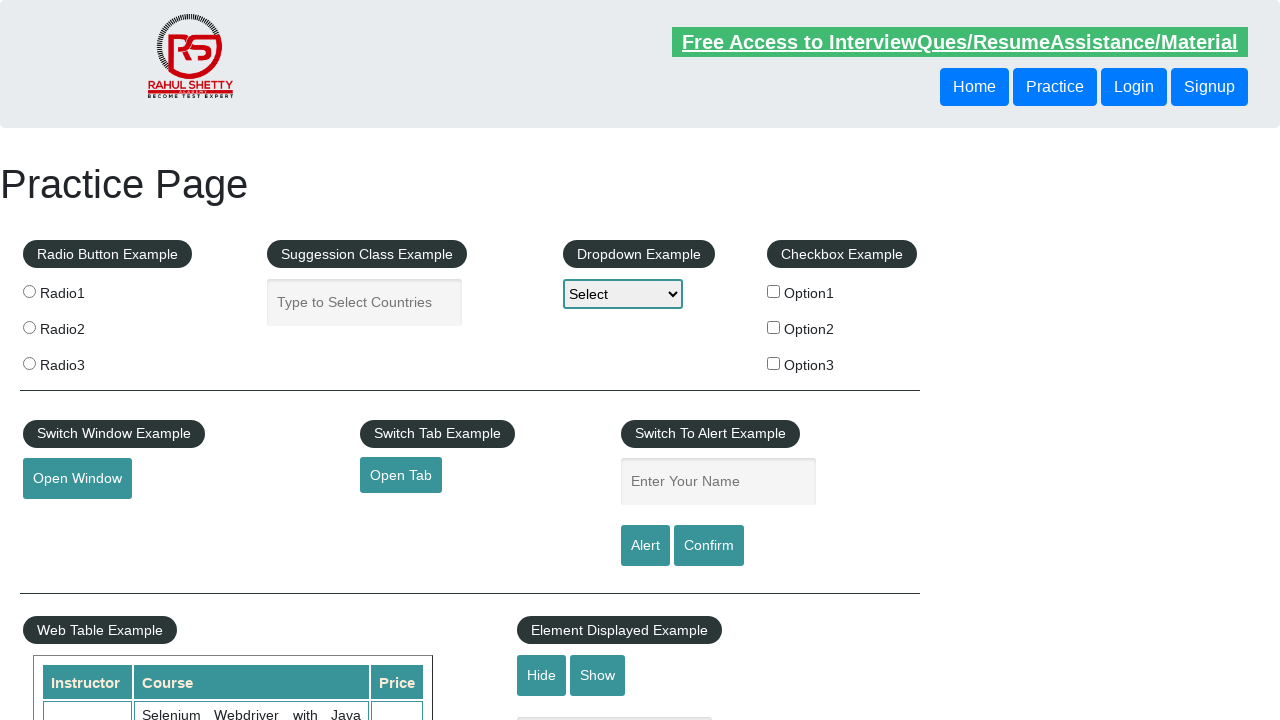

Located all checkboxes on the page
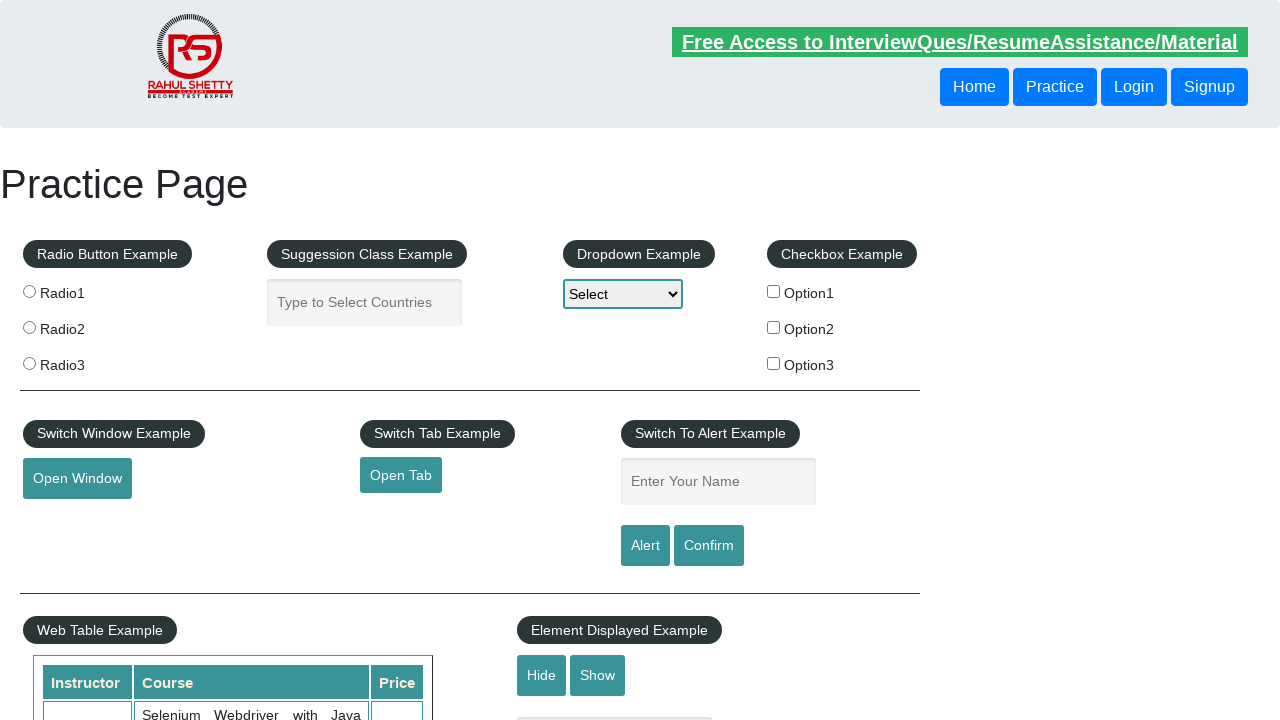

Found 3 checkboxes total
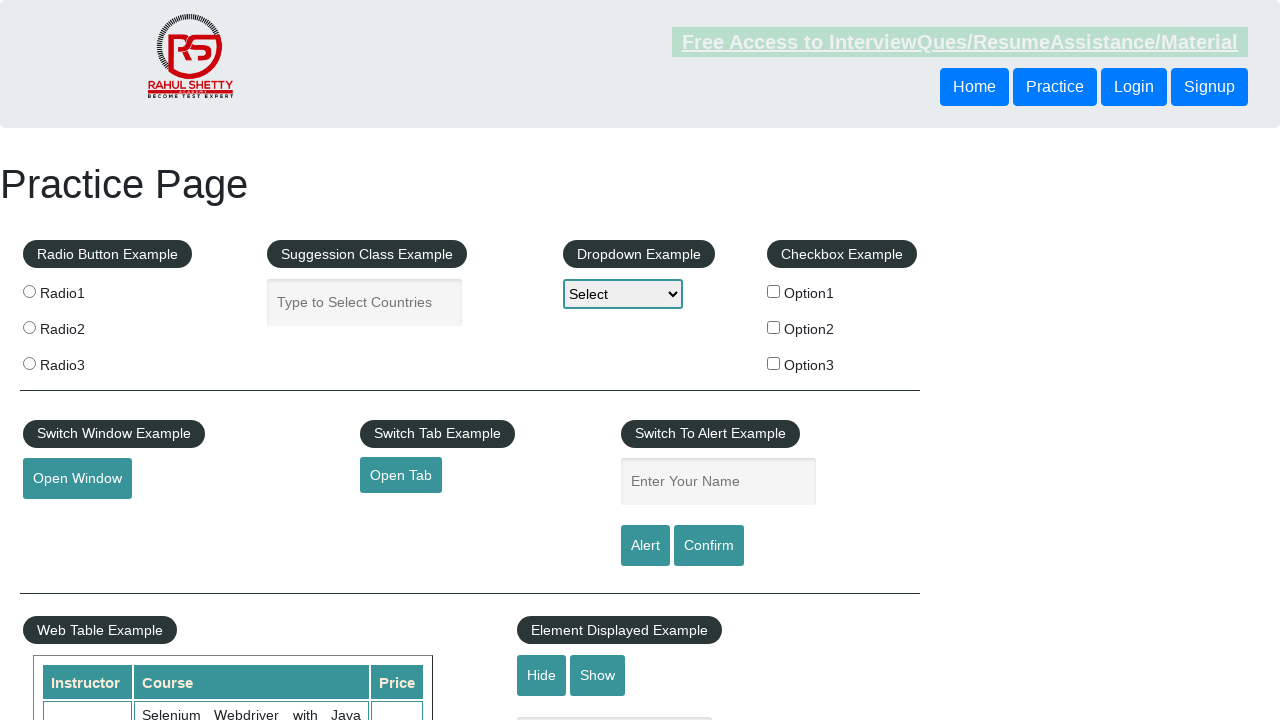

Clicked checkbox at index 0 at (774, 291) on xpath=//input[@type='checkbox'] >> nth=0
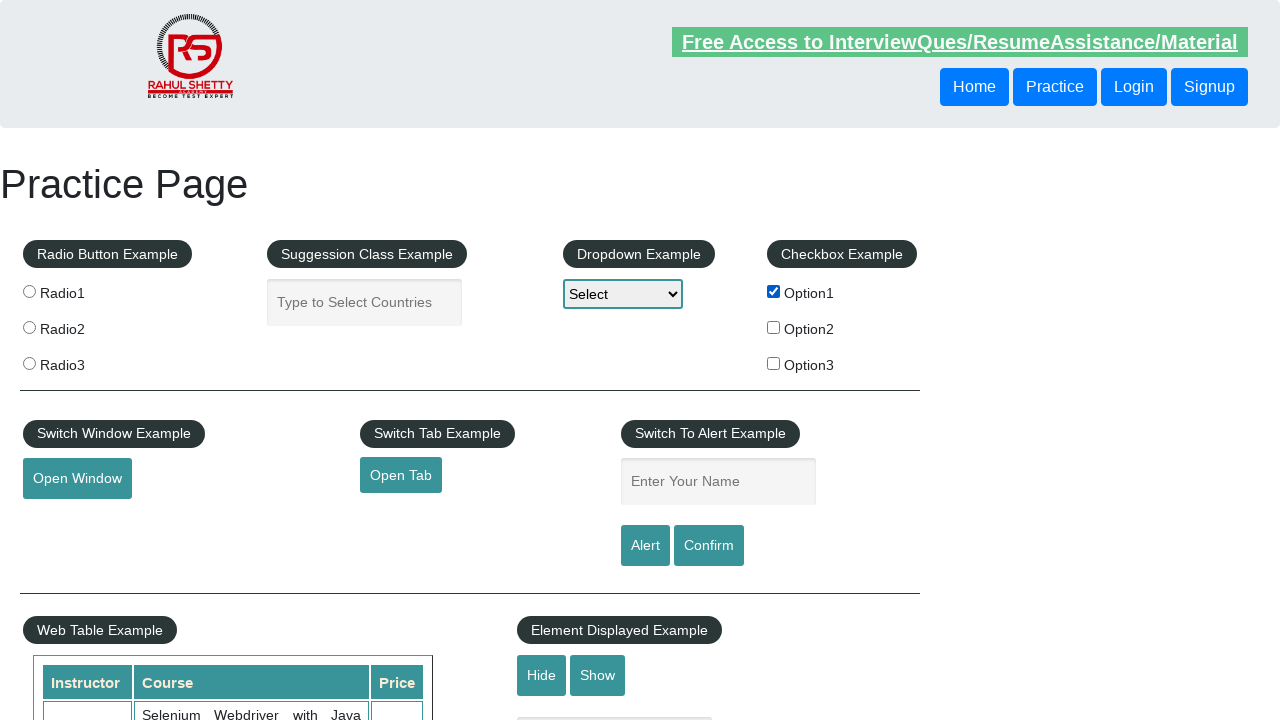

Clicked checkbox at index 2 at (774, 363) on xpath=//input[@type='checkbox'] >> nth=2
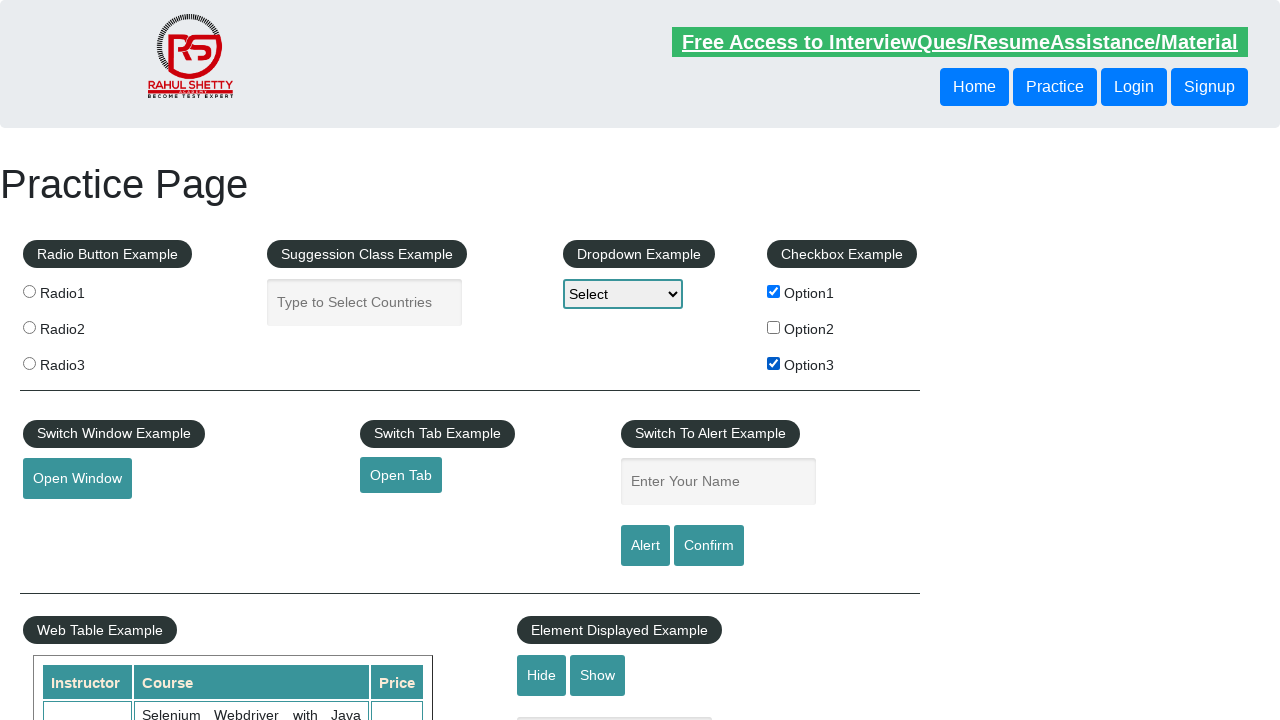

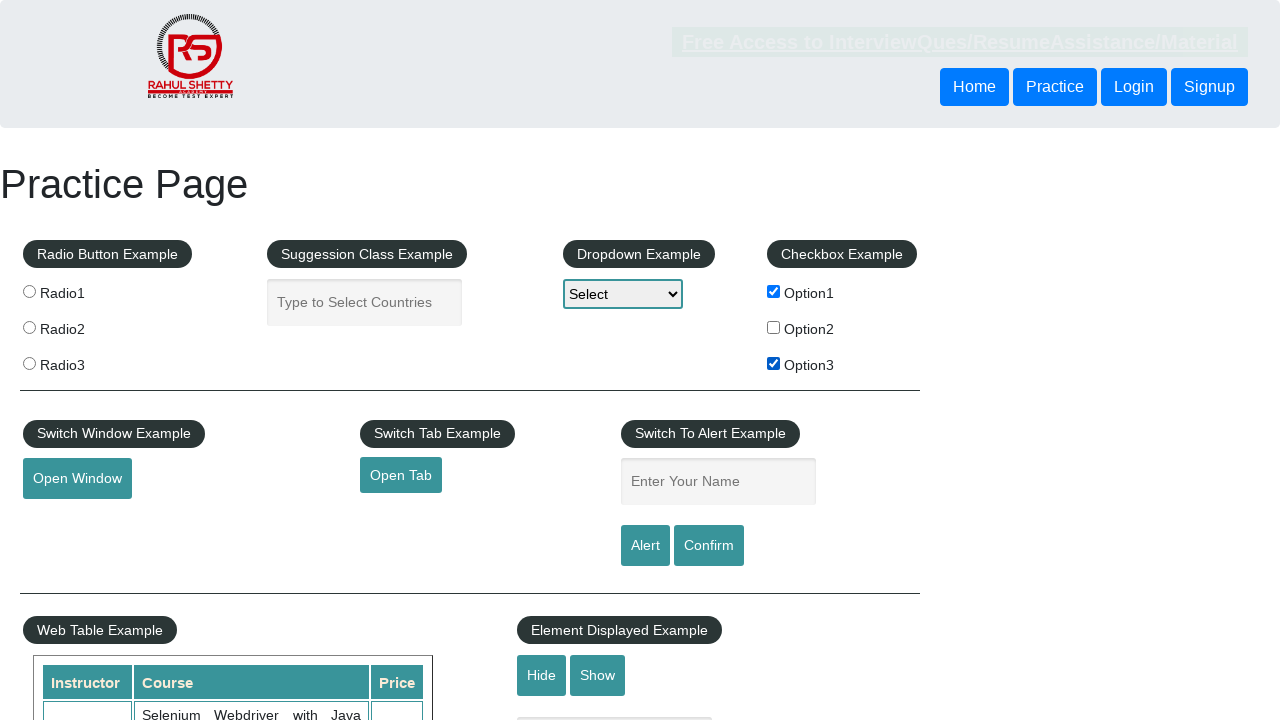